Tests scrolling to elements and filling form fields by navigating to a scroll test page, scrolling to a name field and entering a name, then filling a date field

Starting URL: https://formy-project.herokuapp.com/scroll

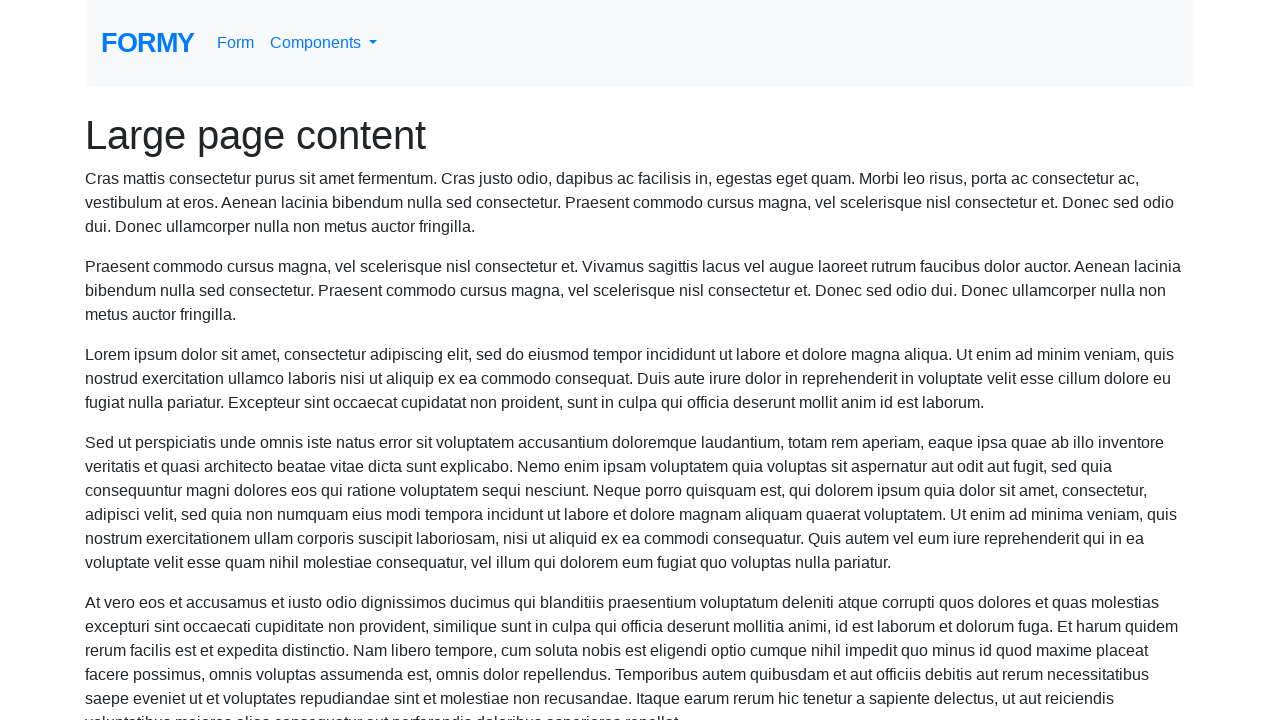

Located the name field element
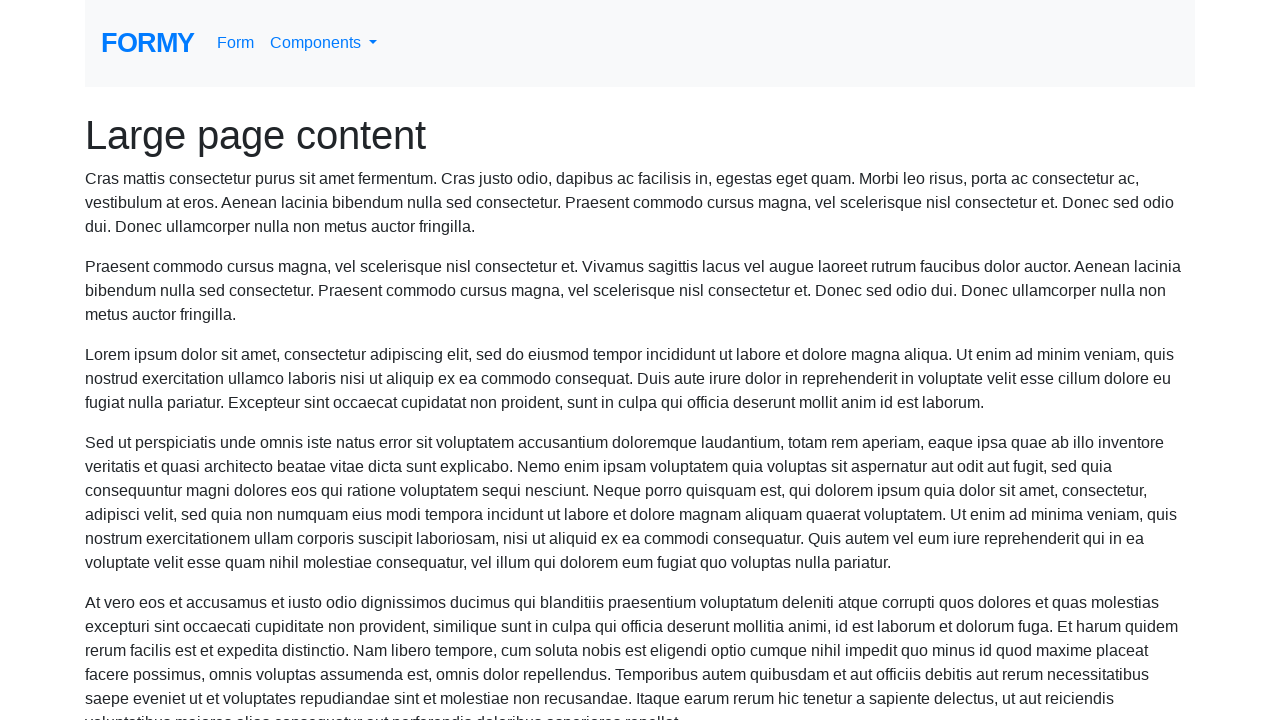

Scrolled to name field
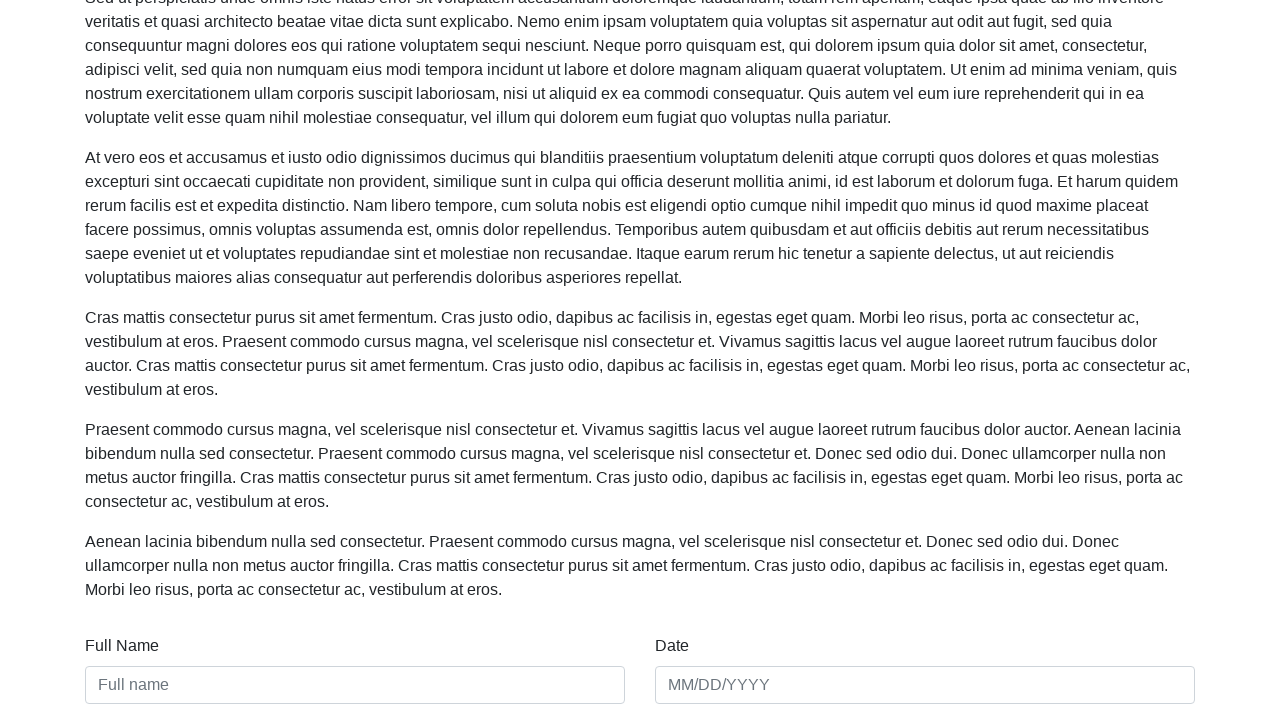

Filled name field with 'Meaghan Lewis' on #name
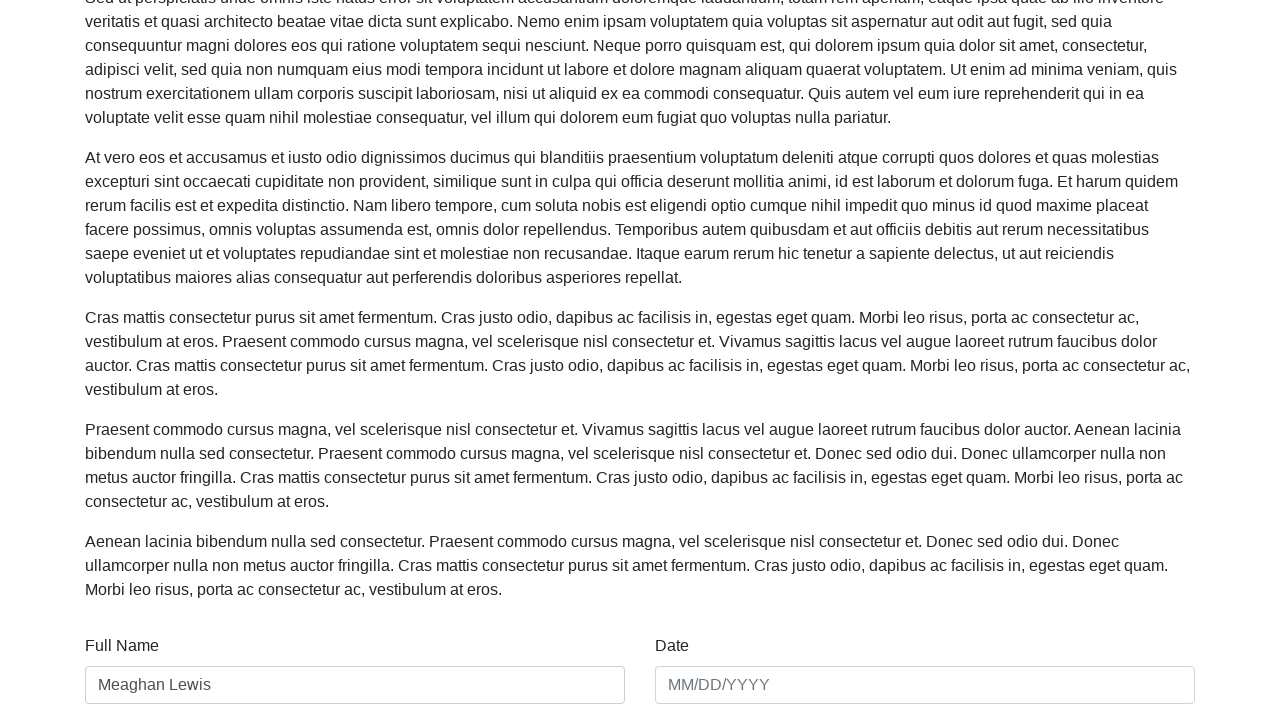

Filled date field with '01/01/2020' on #date
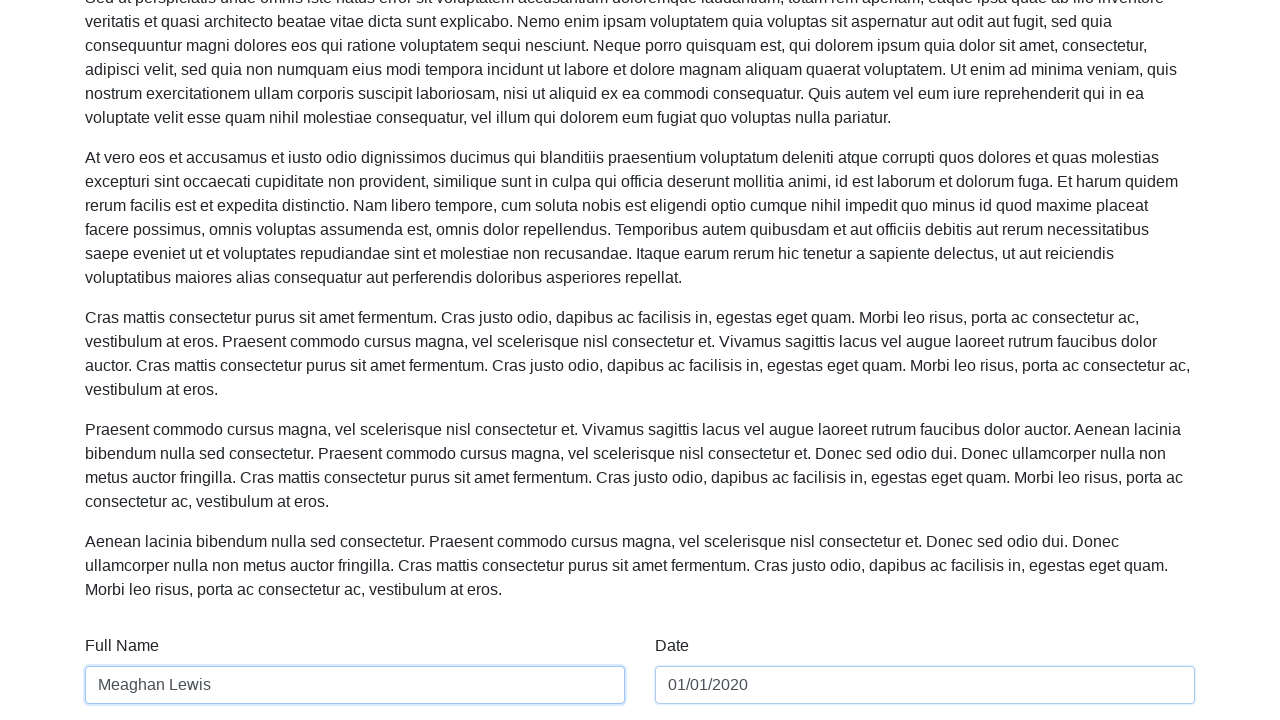

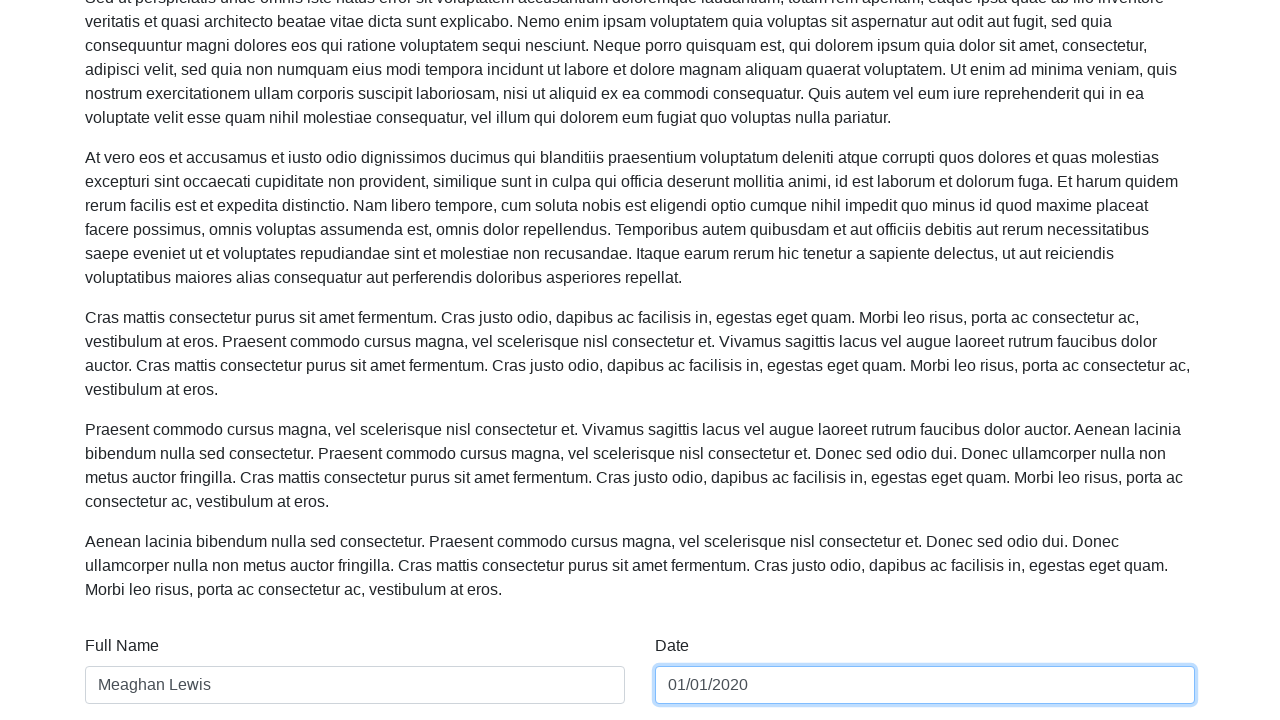